Tests clicking a link with mathematically calculated text, then fills out a form with personal information (first name, last name, city, country) and submits it.

Starting URL: http://suninjuly.github.io/find_link_text

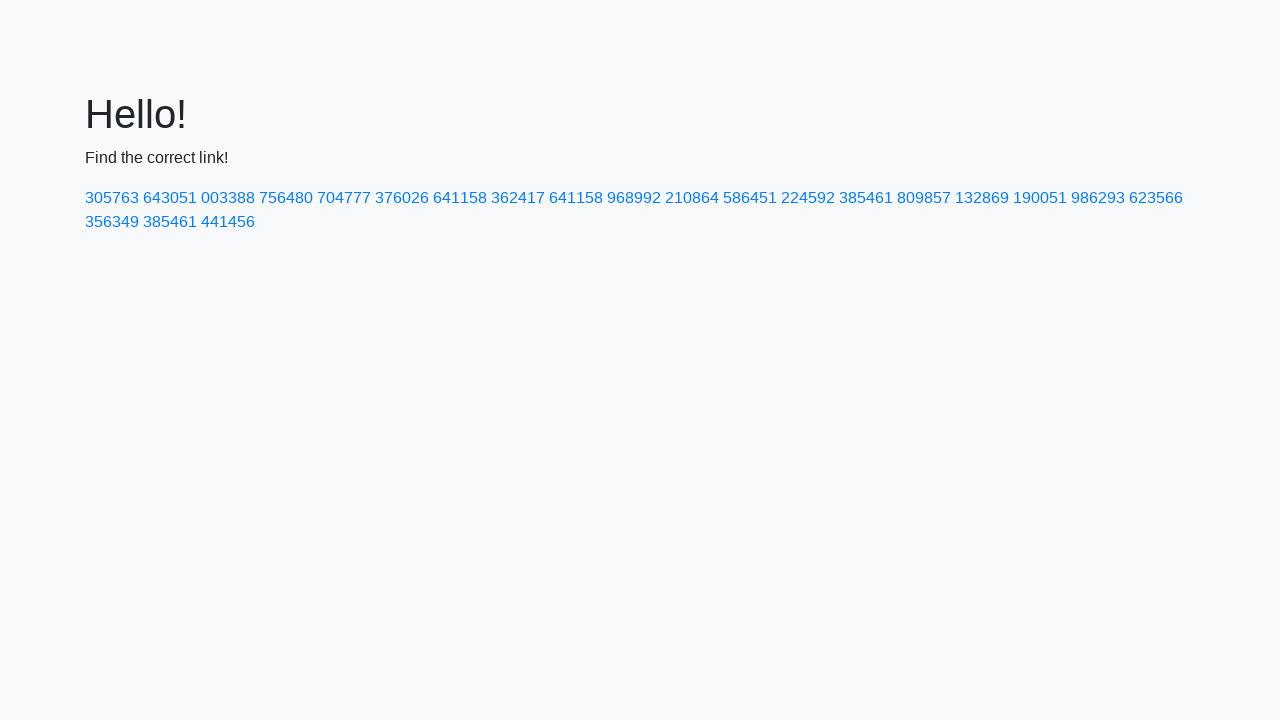

Clicked link with mathematically calculated text '224592' at (808, 198) on a:text-is('224592')
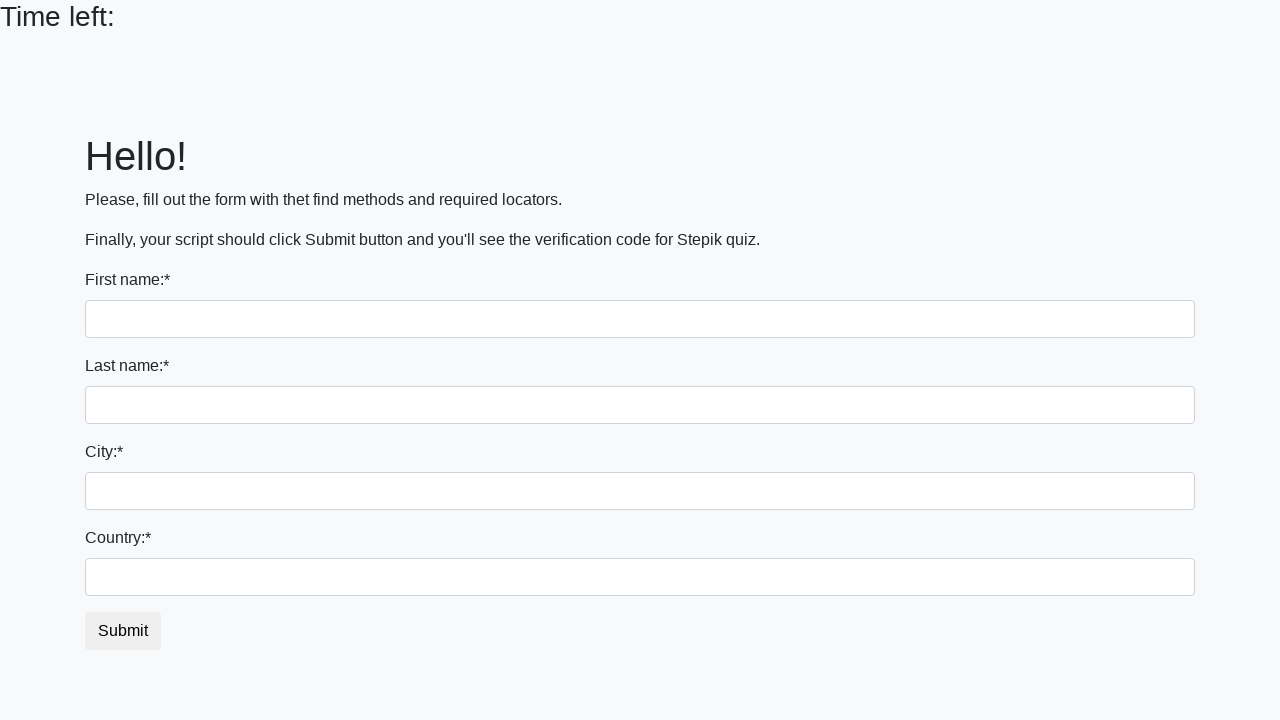

Filled first name field with 'Ivan' on input:first-of-type
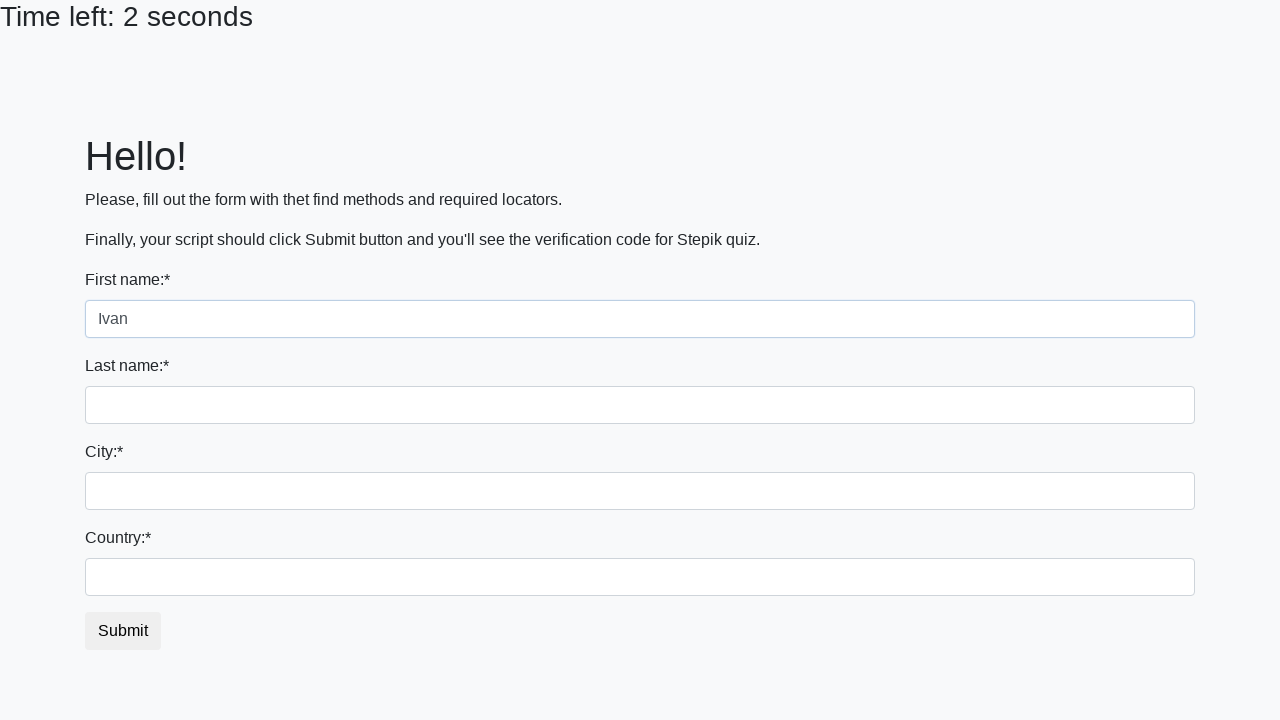

Filled last name field with 'Petrov' on input[name='last_name']
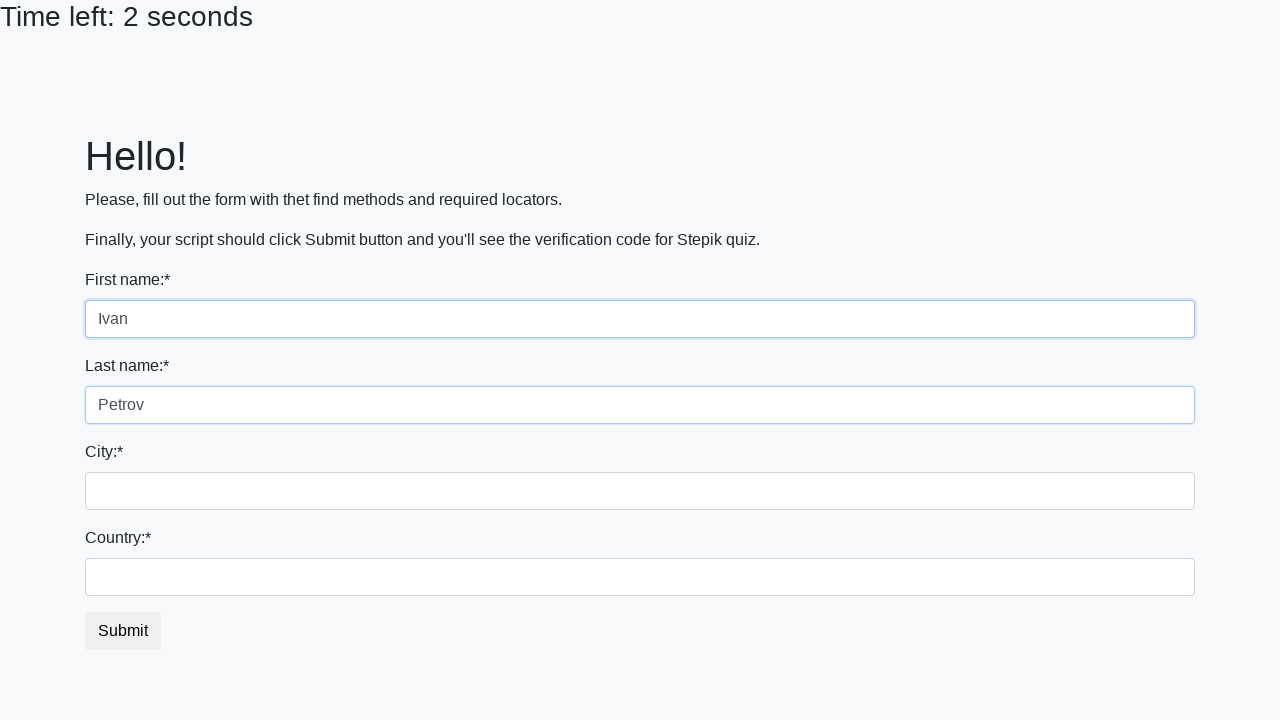

Filled city field with 'Smolensk' on .city
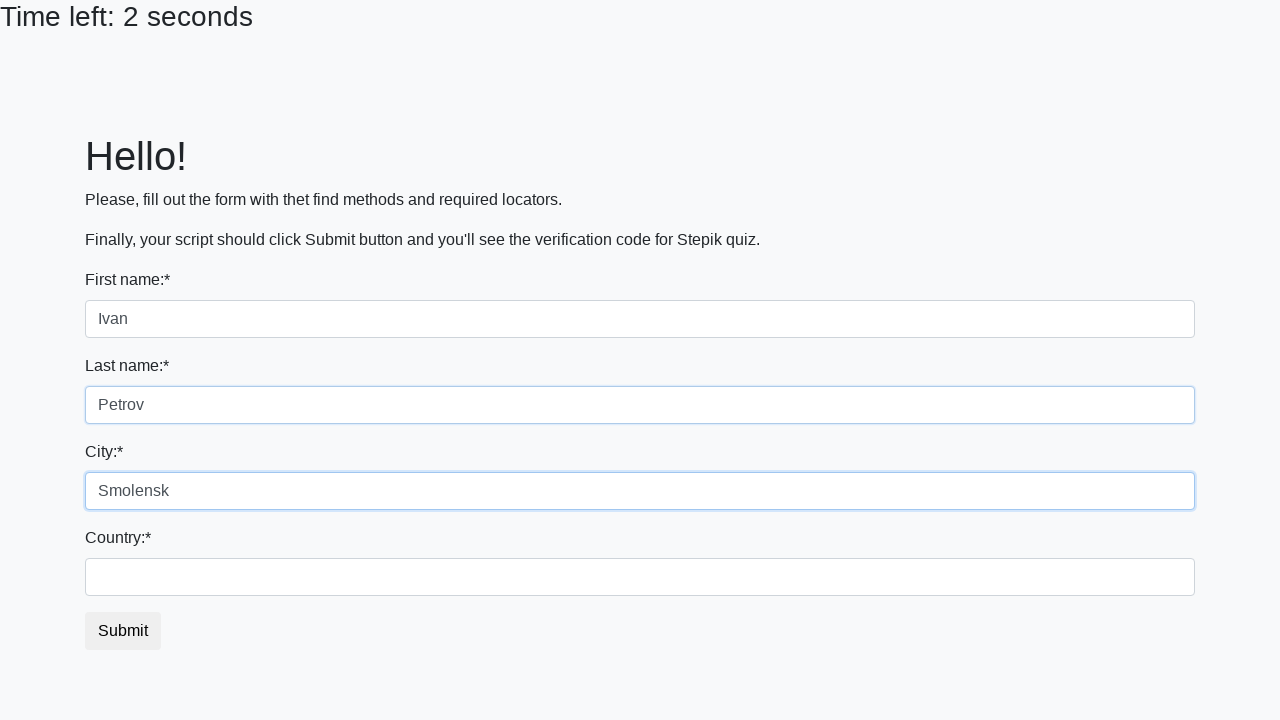

Filled country field with 'Russia' on #country
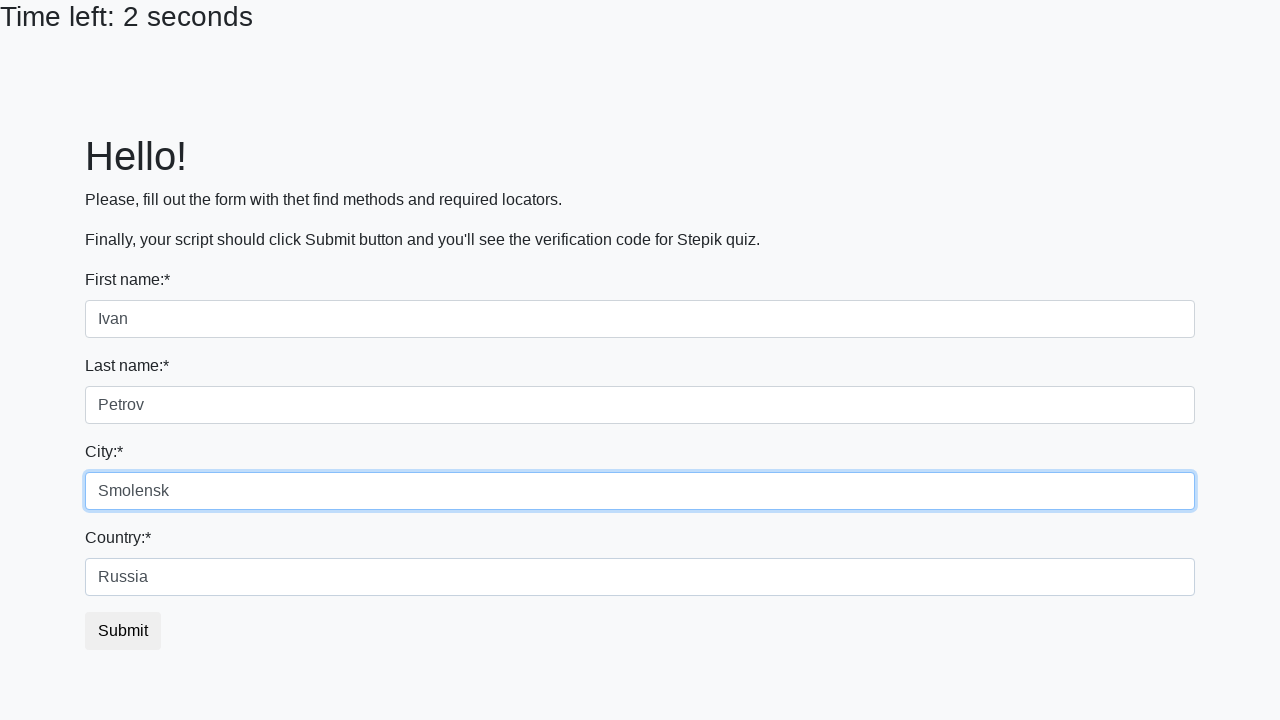

Clicked form submit button at (123, 631) on button.btn
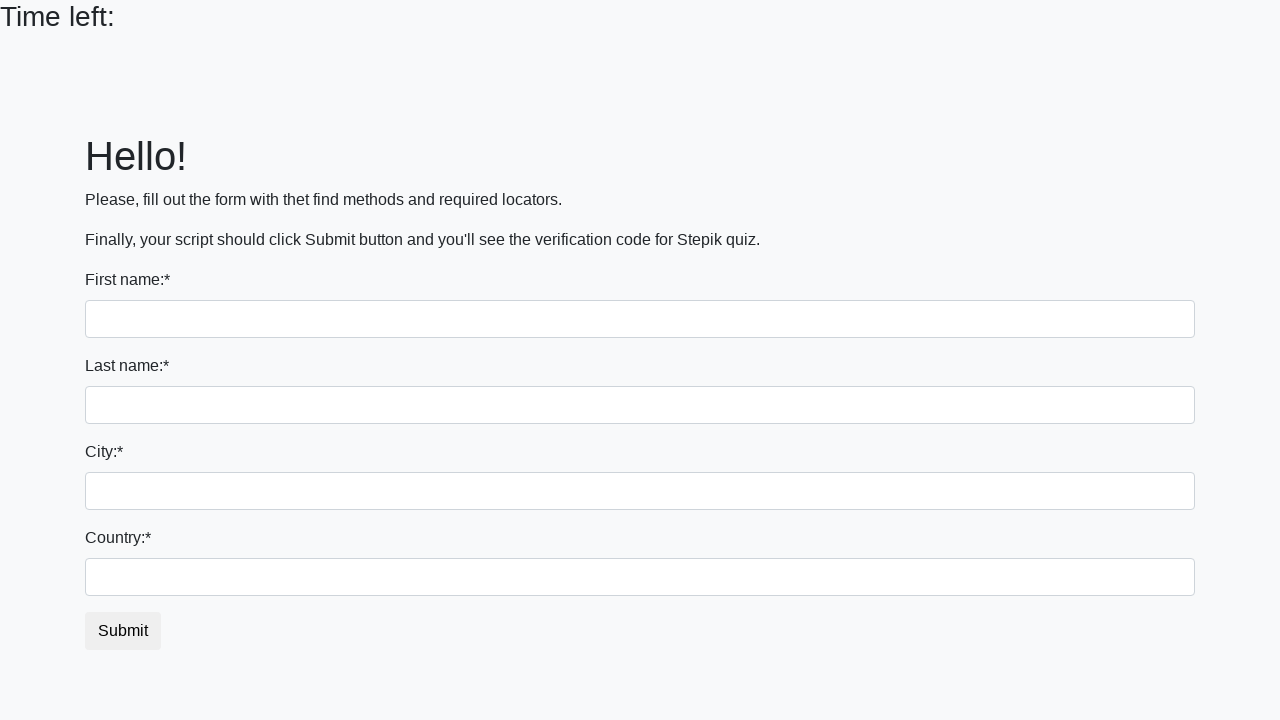

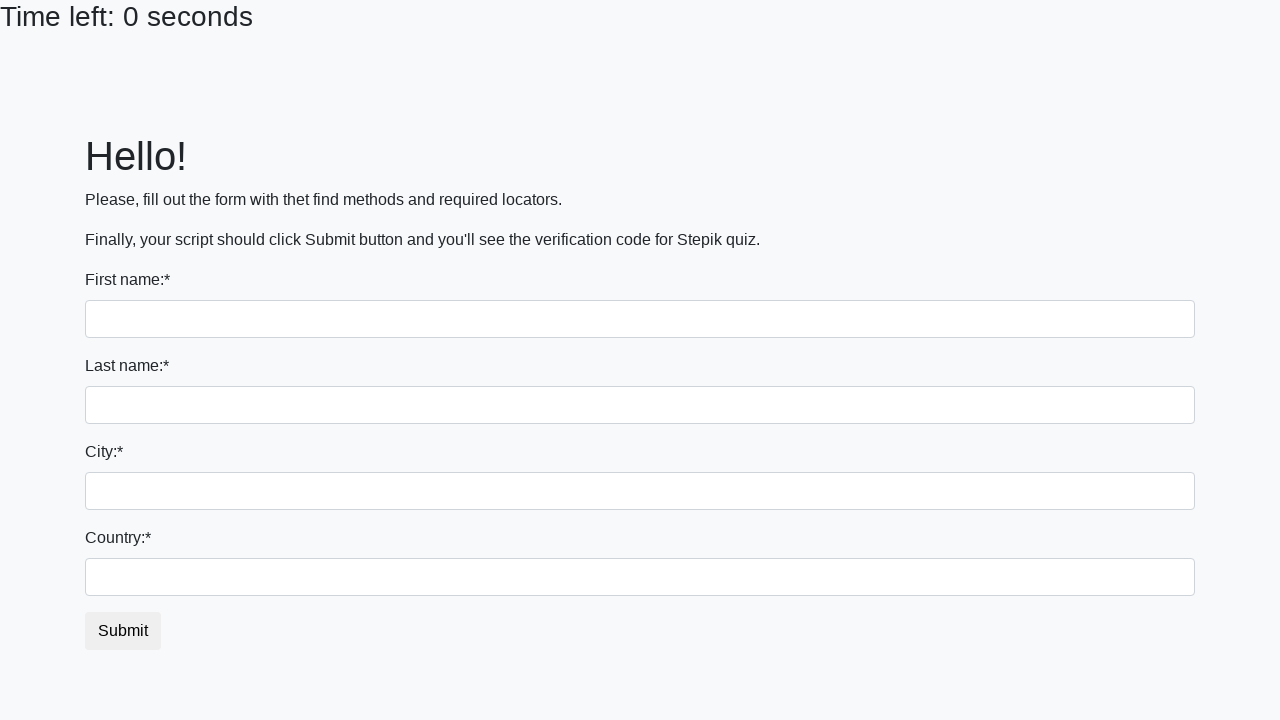